Tests interaction with iframes by switching between frames and filling text inputs in each frame

Starting URL: https://ui.vision/demo/webtest/frames/

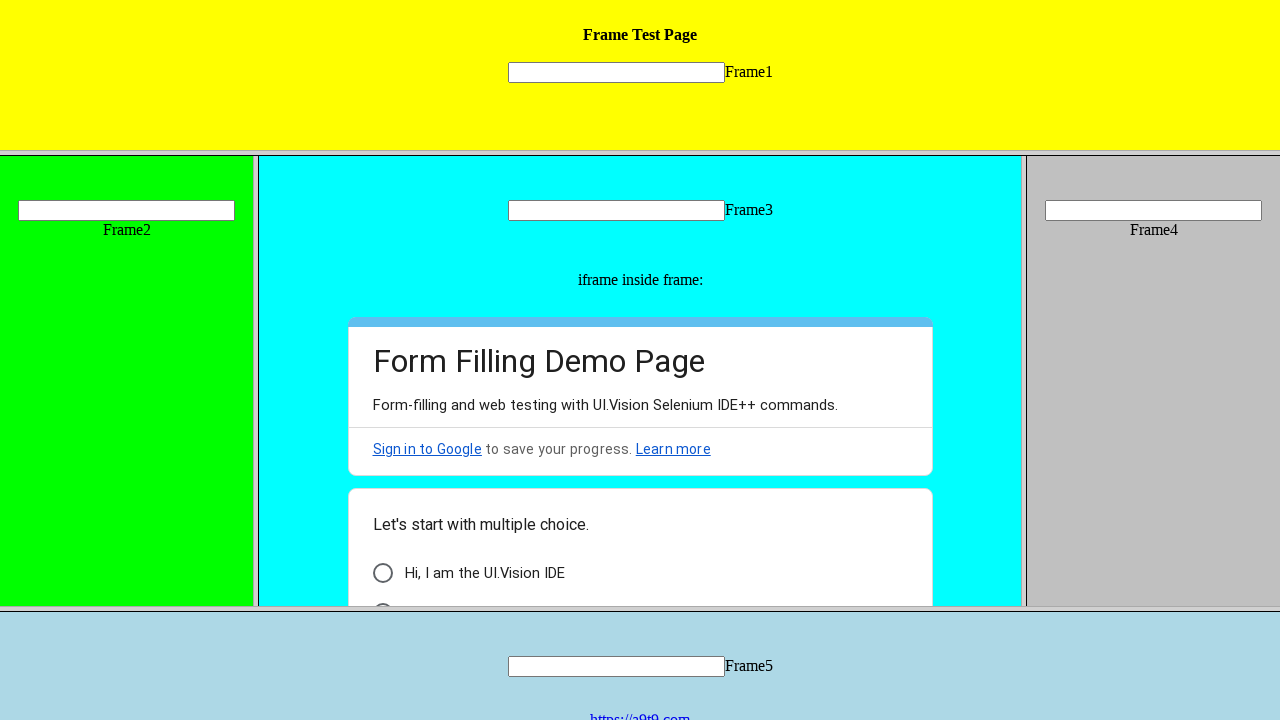

Located frame 1 element
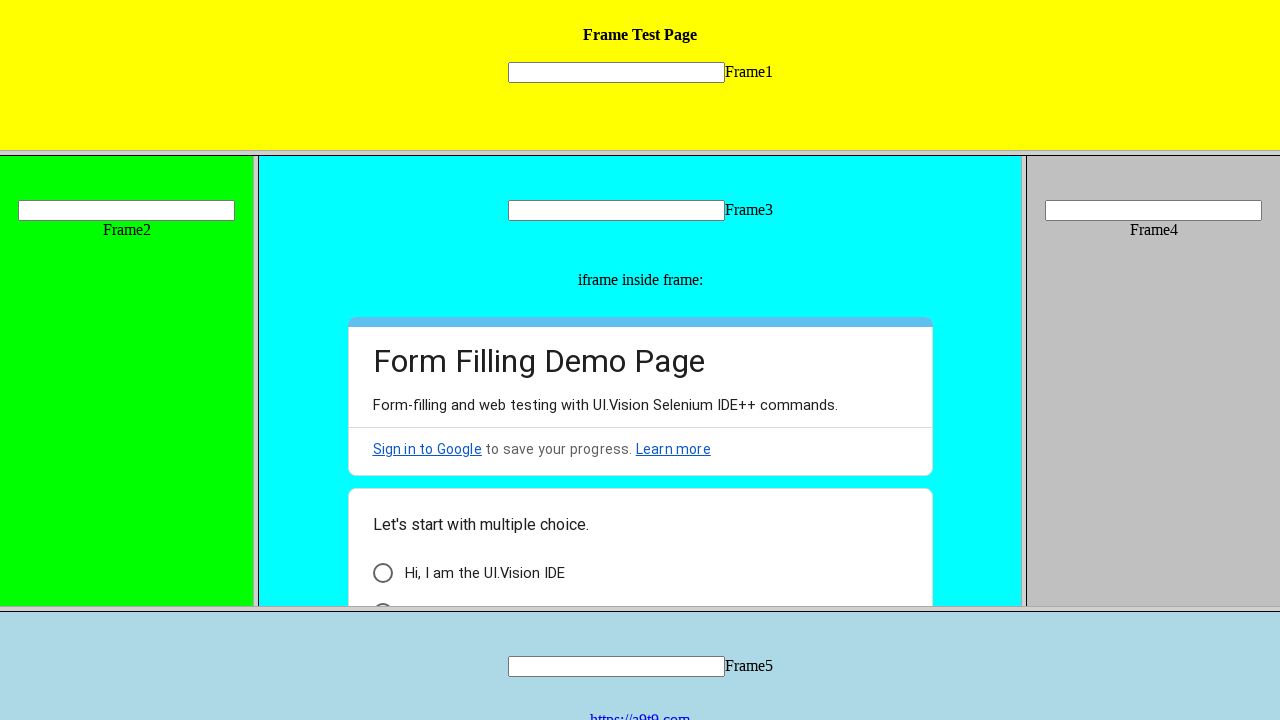

Filled text input in frame 1 with 'Arati' on frame[src='frame_1.html'] >> internal:control=enter-frame >> input[name='mytext1
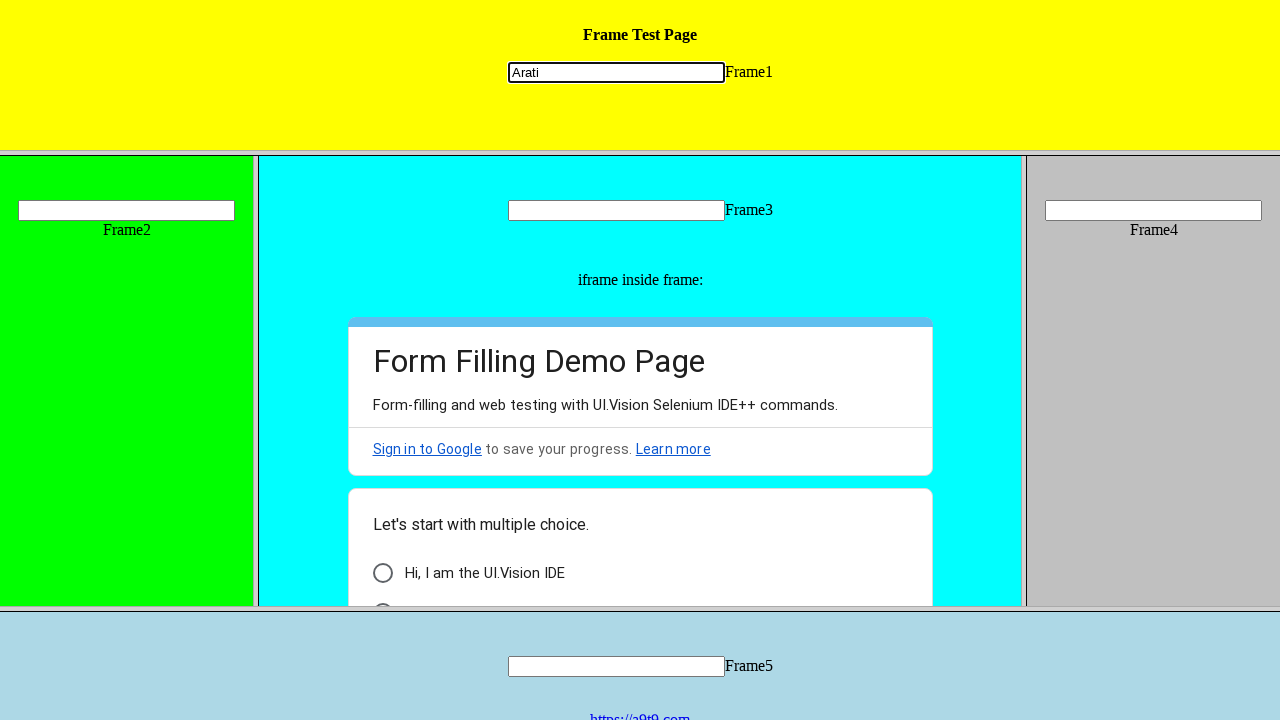

Located frame 2 element
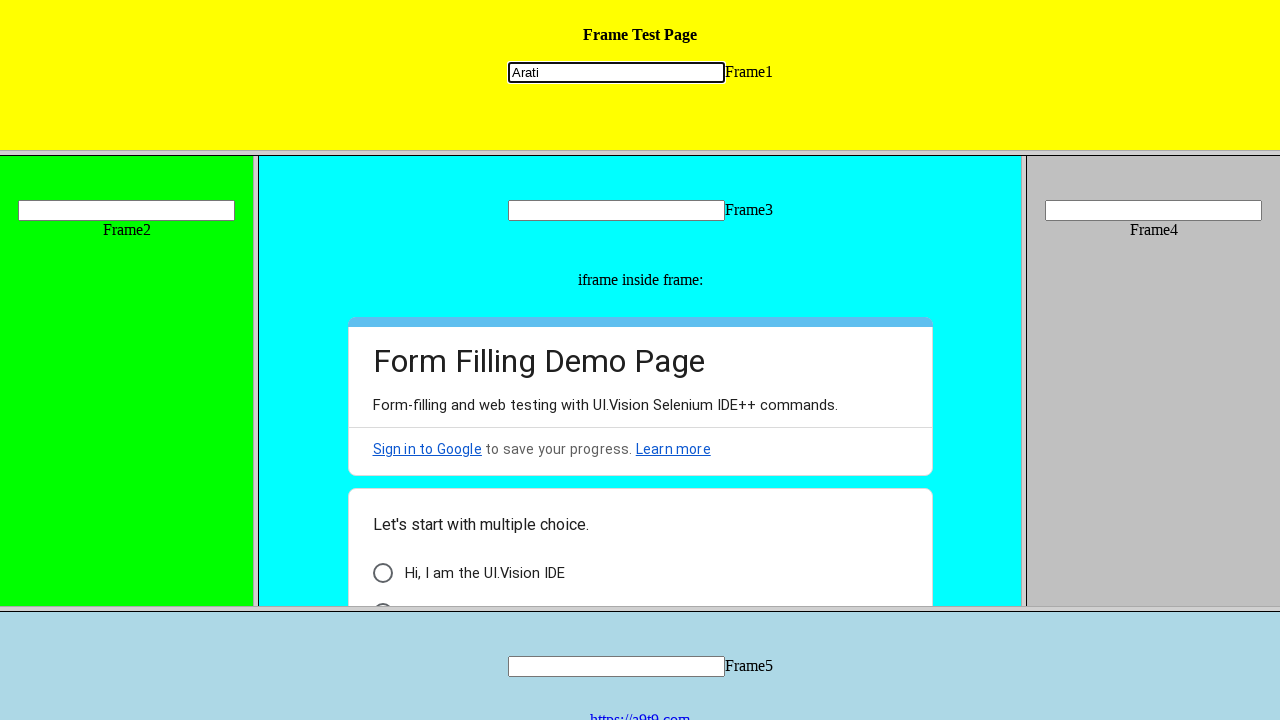

Filled text input in frame 2 with 'selenium' on frame[src='frame_2.html'] >> internal:control=enter-frame >> input[name='mytext2
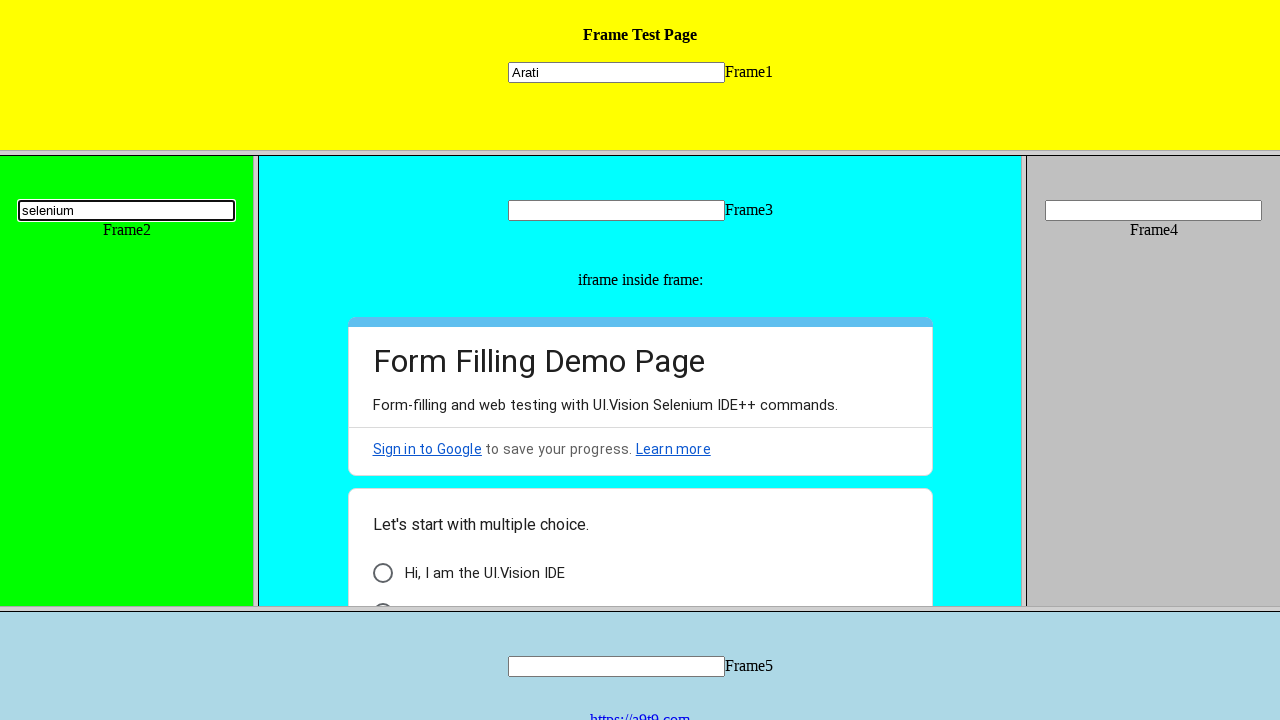

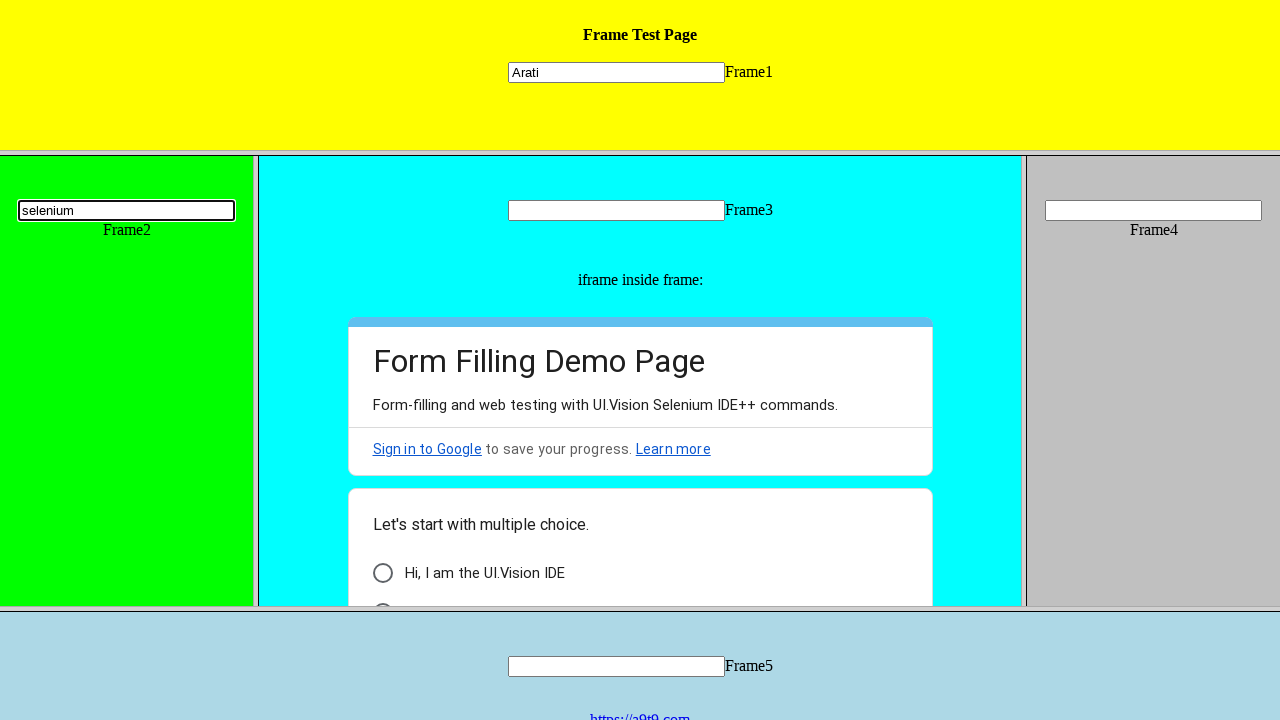